Navigates to the Sortable Data Tables page and verifies the table structure by interacting with table headers and data cells.

Starting URL: http://the-internet.herokuapp.com

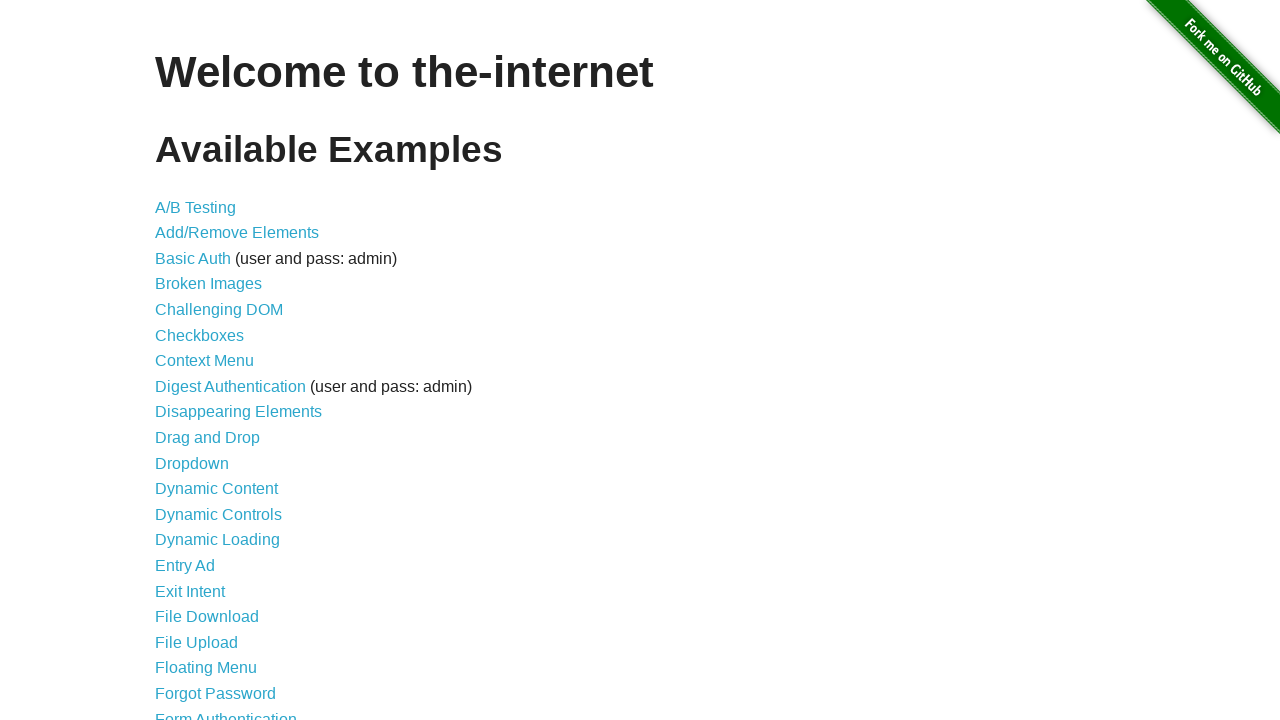

Clicked on 'Sortable Data Tables' link to navigate to tables page at (230, 574) on text=Sortable Data Tables
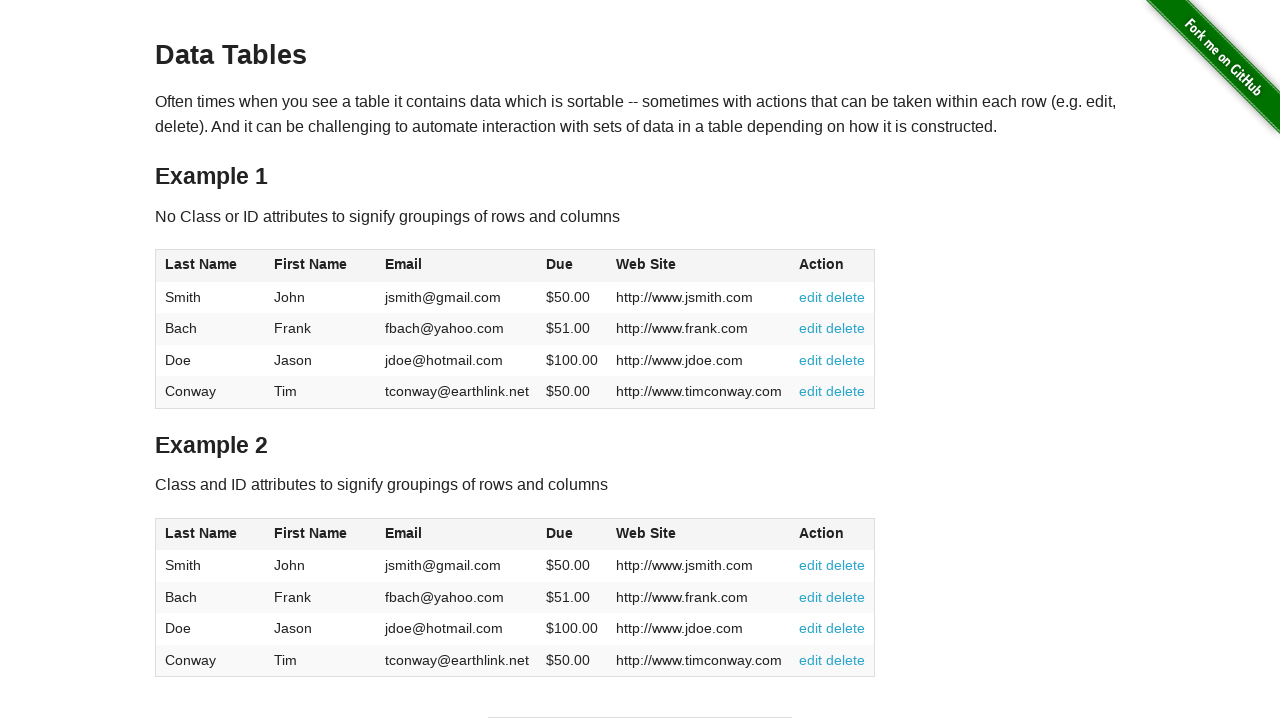

Table #table1 loaded and became visible
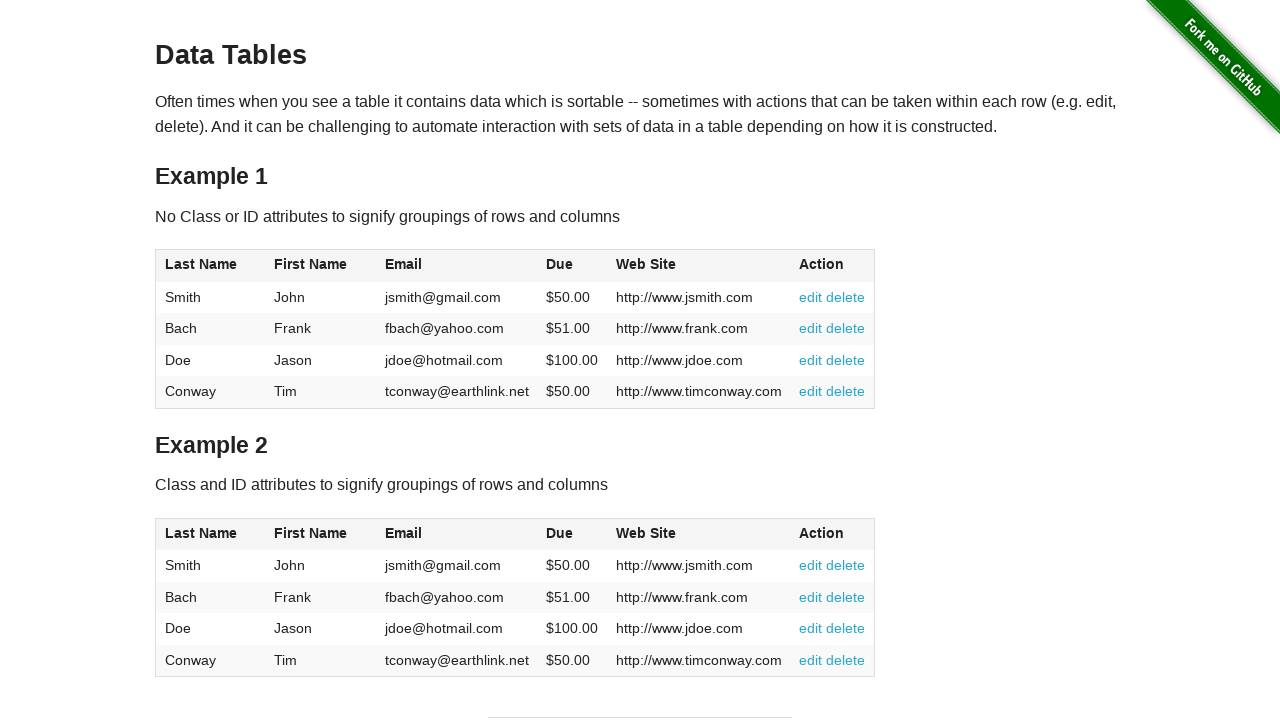

Clicked on first table header to verify headers and test sorting at (201, 264) on xpath=//*[@id="table1"]/thead/tr/th[1]/span
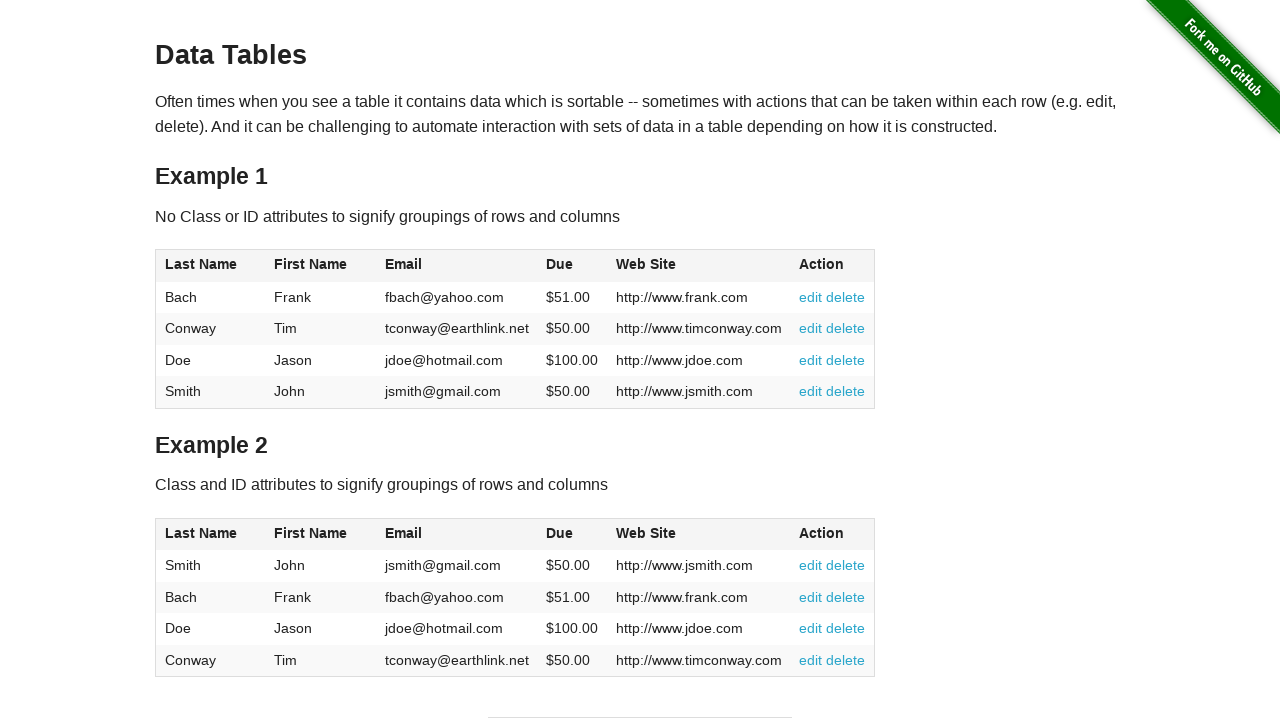

First table row data verified and loaded
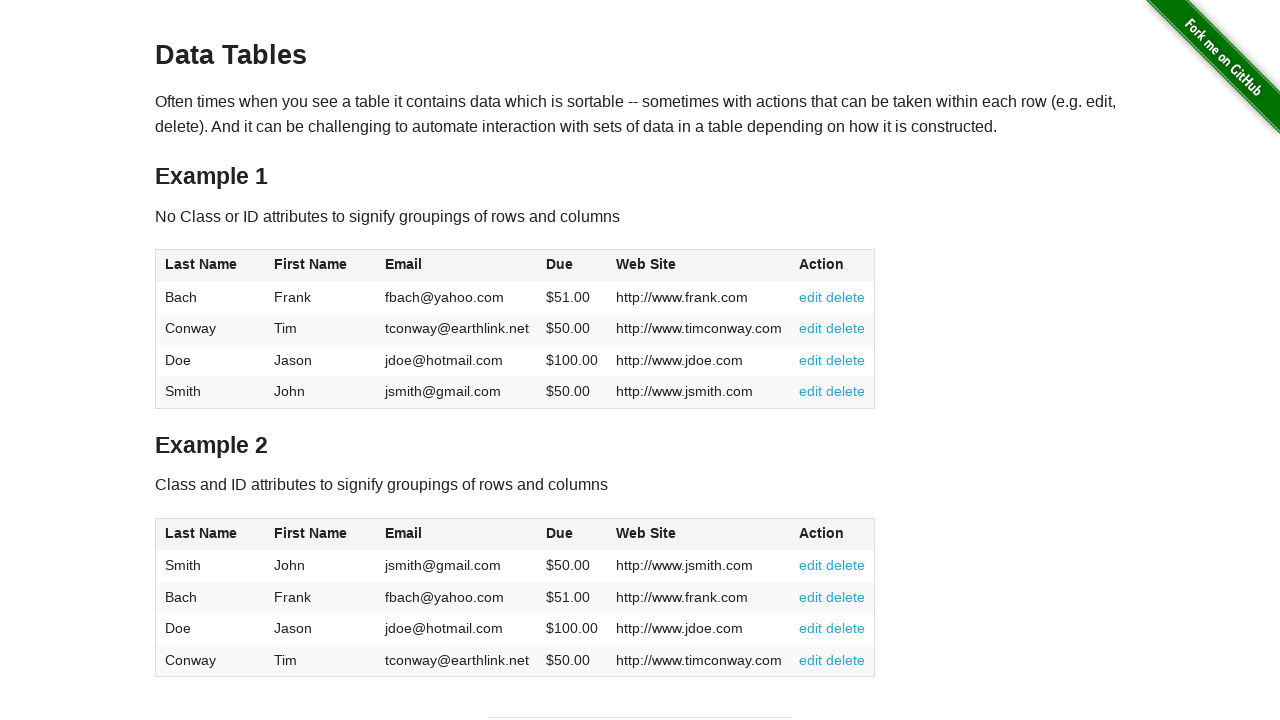

Clicked on second table header to test sorting functionality at (311, 264) on xpath=//*[@id="table1"]/thead/tr/th[2]/span
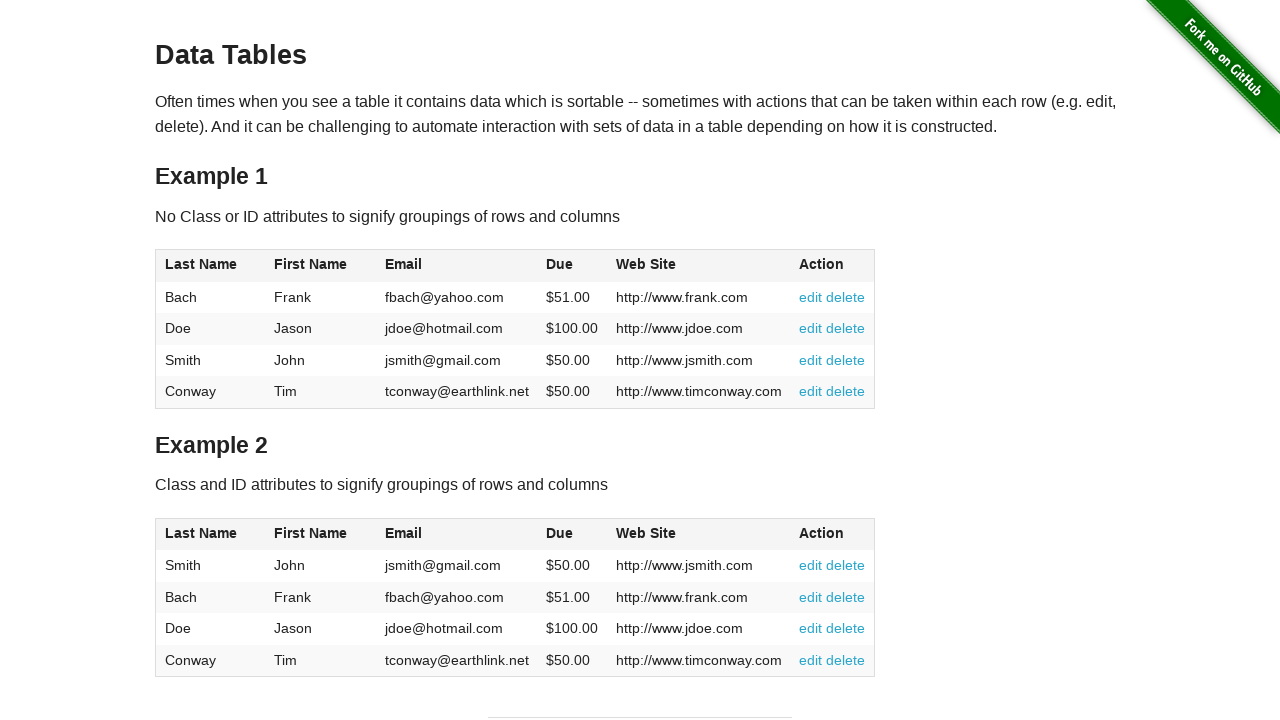

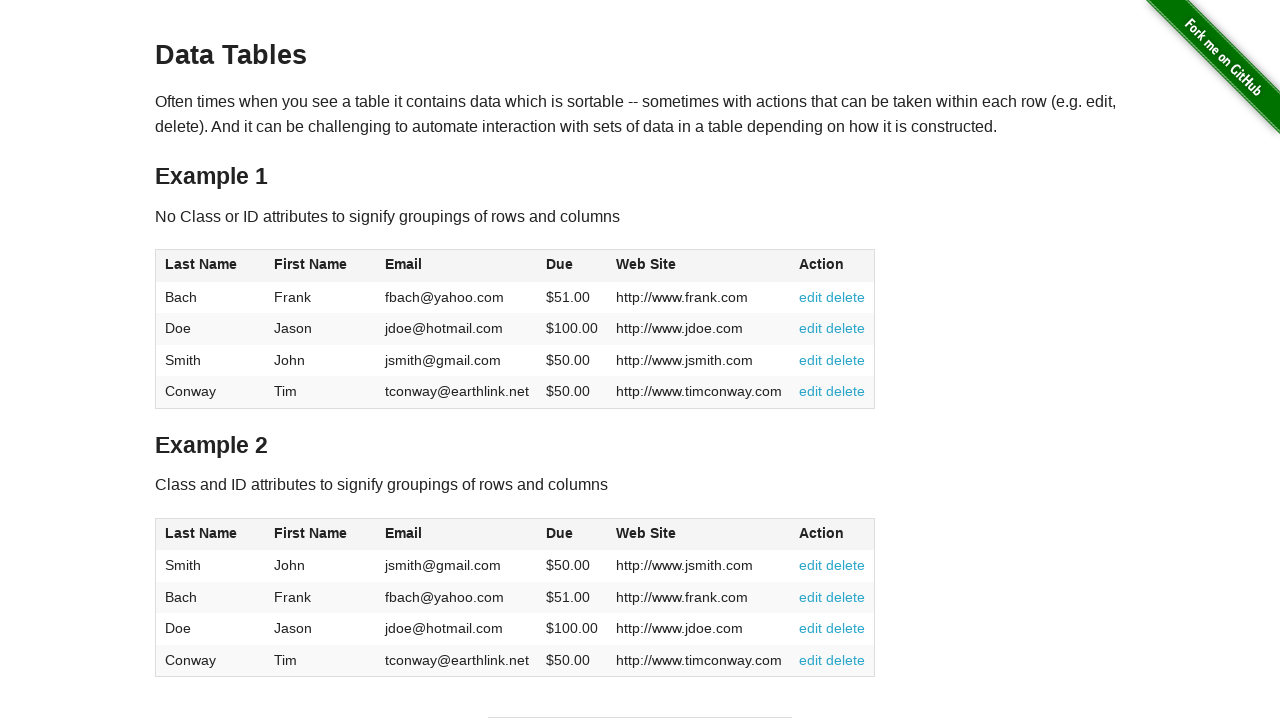